Tests JavaScript alert handling by clicking a button to trigger an alert, accepting it, and verifying the result message is displayed.

Starting URL: https://the-internet.herokuapp.com/javascript_alerts

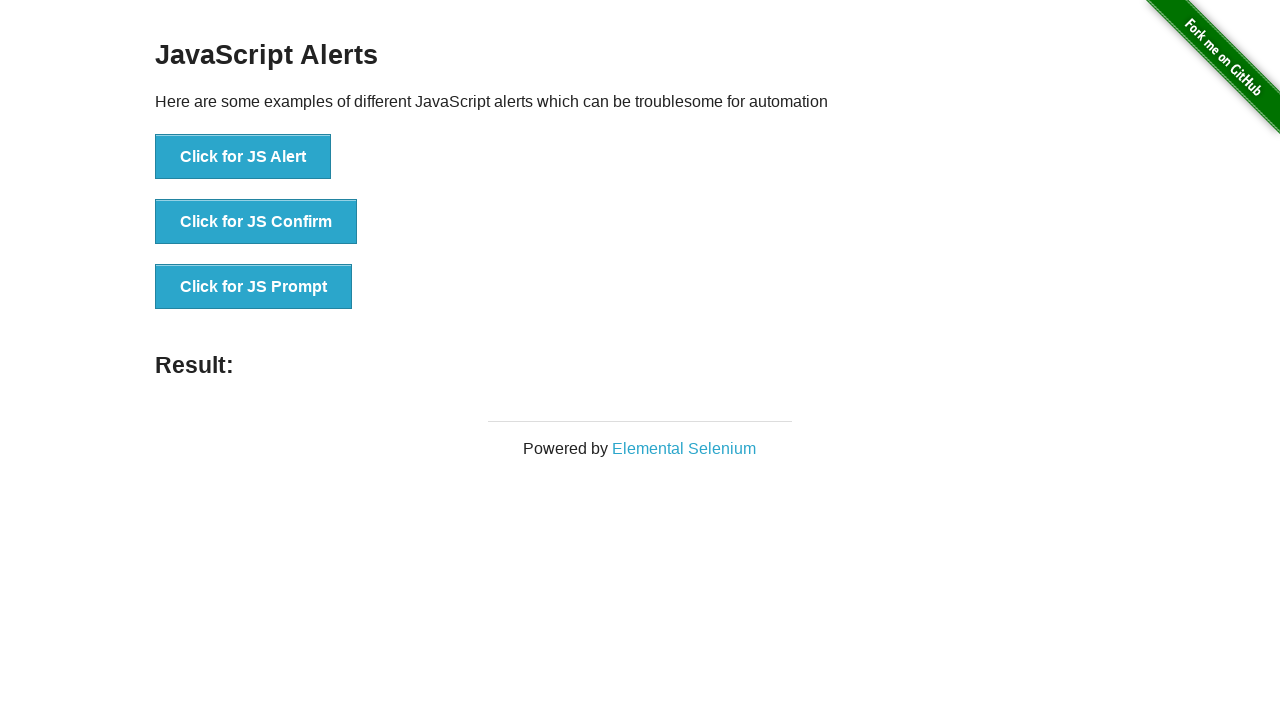

Clicked the first button to trigger JavaScript alert at (243, 157) on xpath=//div[@id='content']/div/ul/li[1]/button
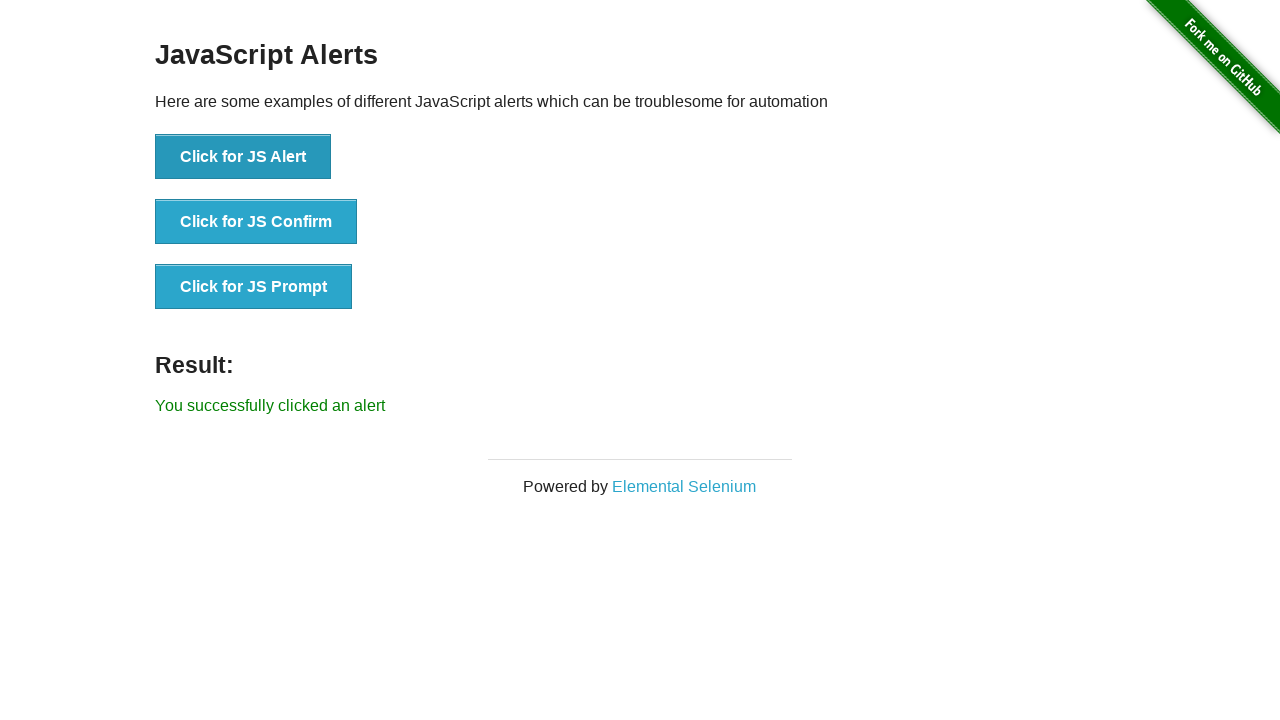

Set up dialog handler to accept alerts
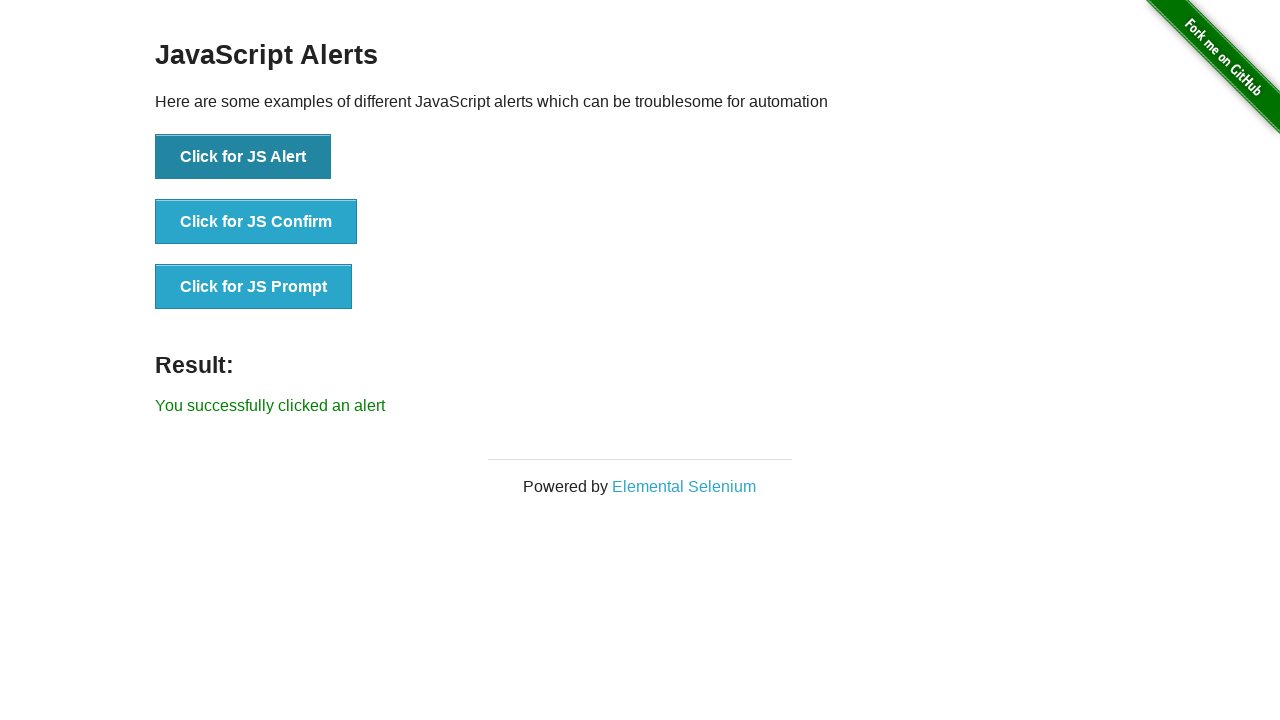

Clicked 'Click for JS Alert' button to trigger and accept the alert at (243, 157) on button:has-text('Click for JS Alert')
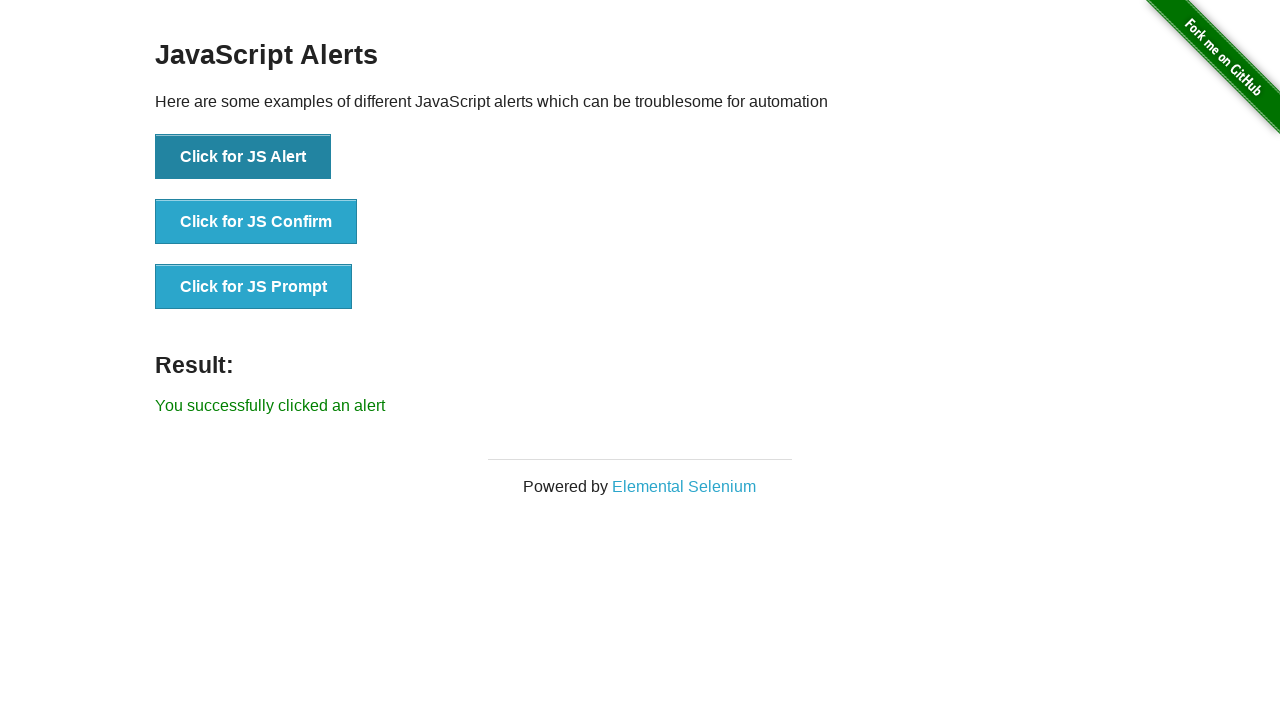

Result element loaded after alert was accepted
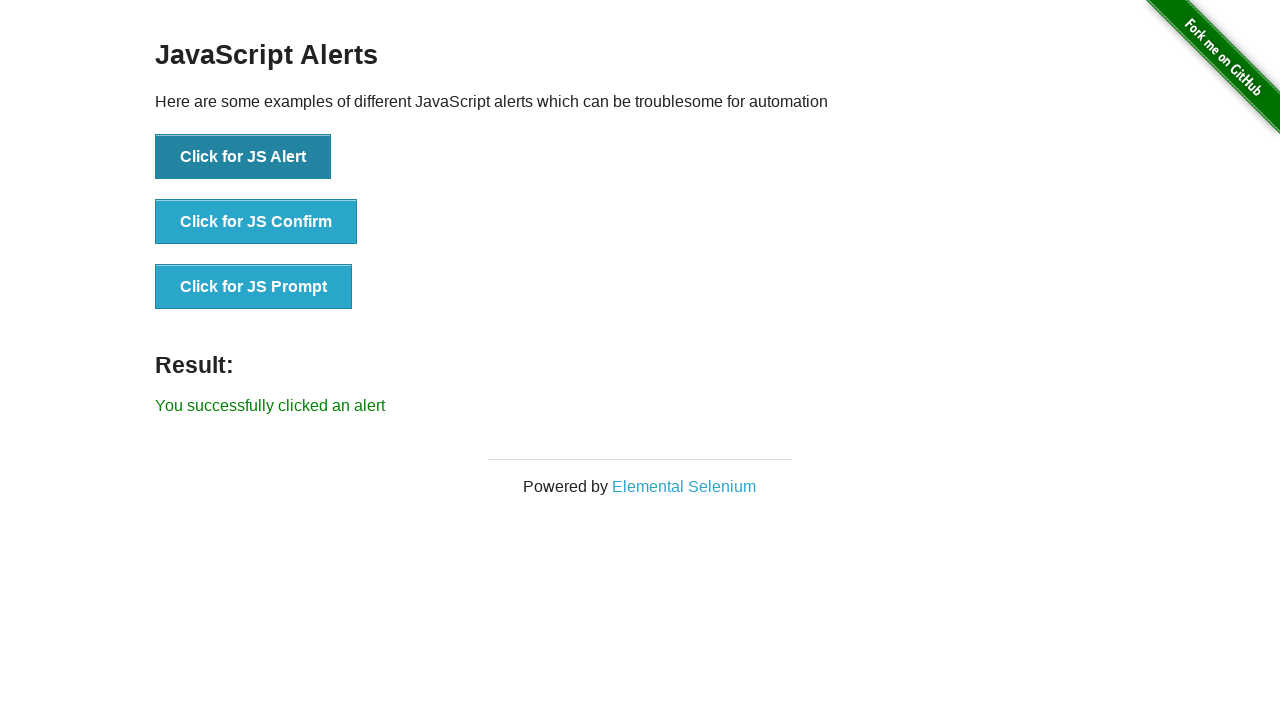

Retrieved result text: 'You successfully clicked an alert'
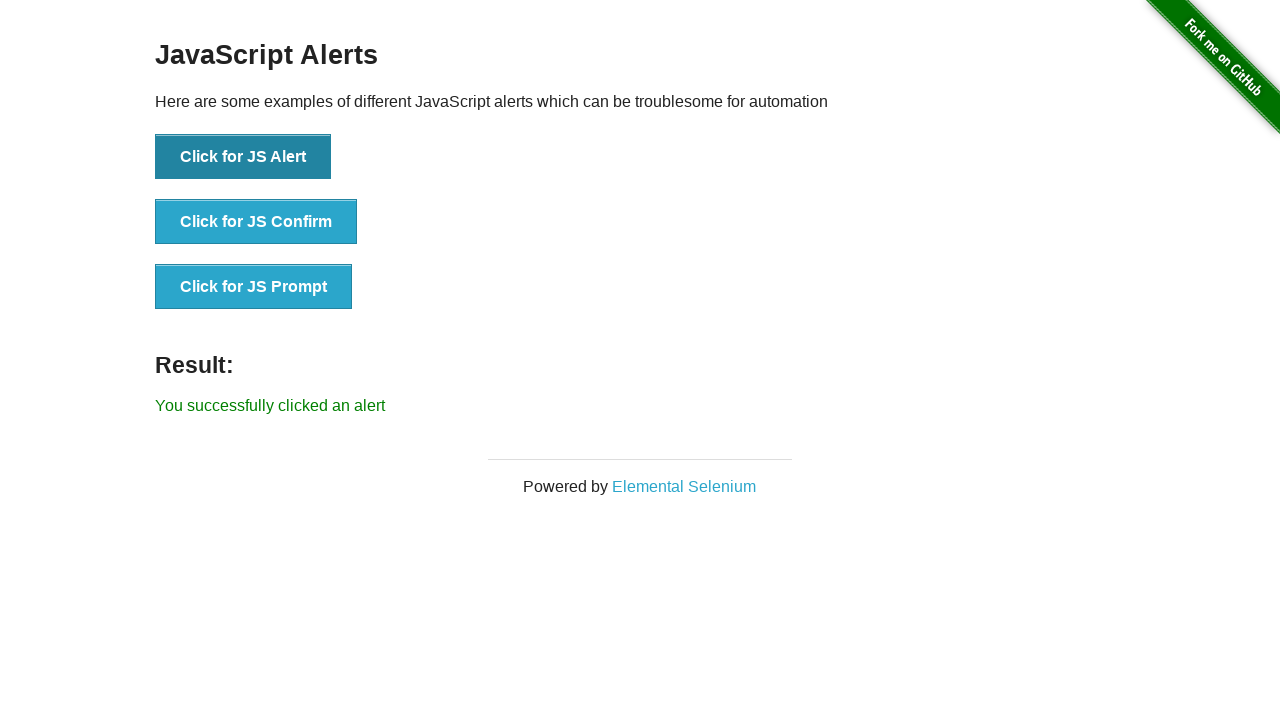

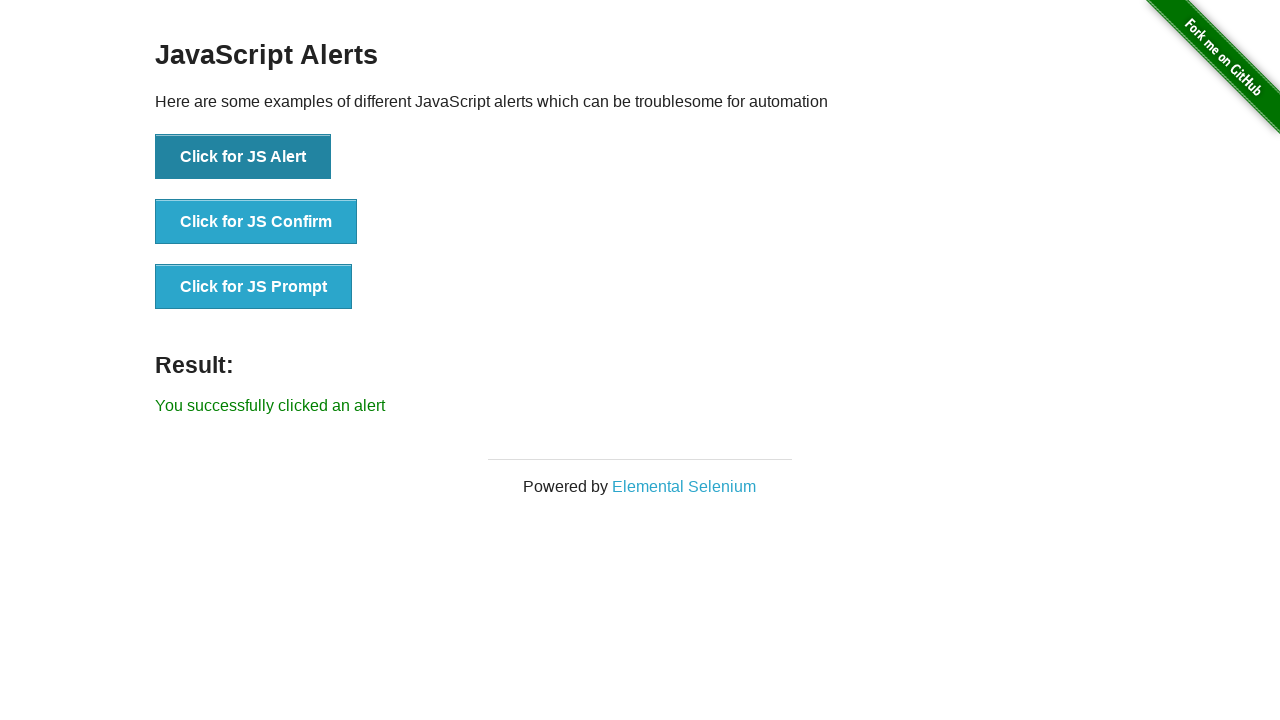